Tests multi-tab functionality by opening a new tab and switching between the original and new tab multiple times

Starting URL: http://the-internet.herokuapp.com/windows

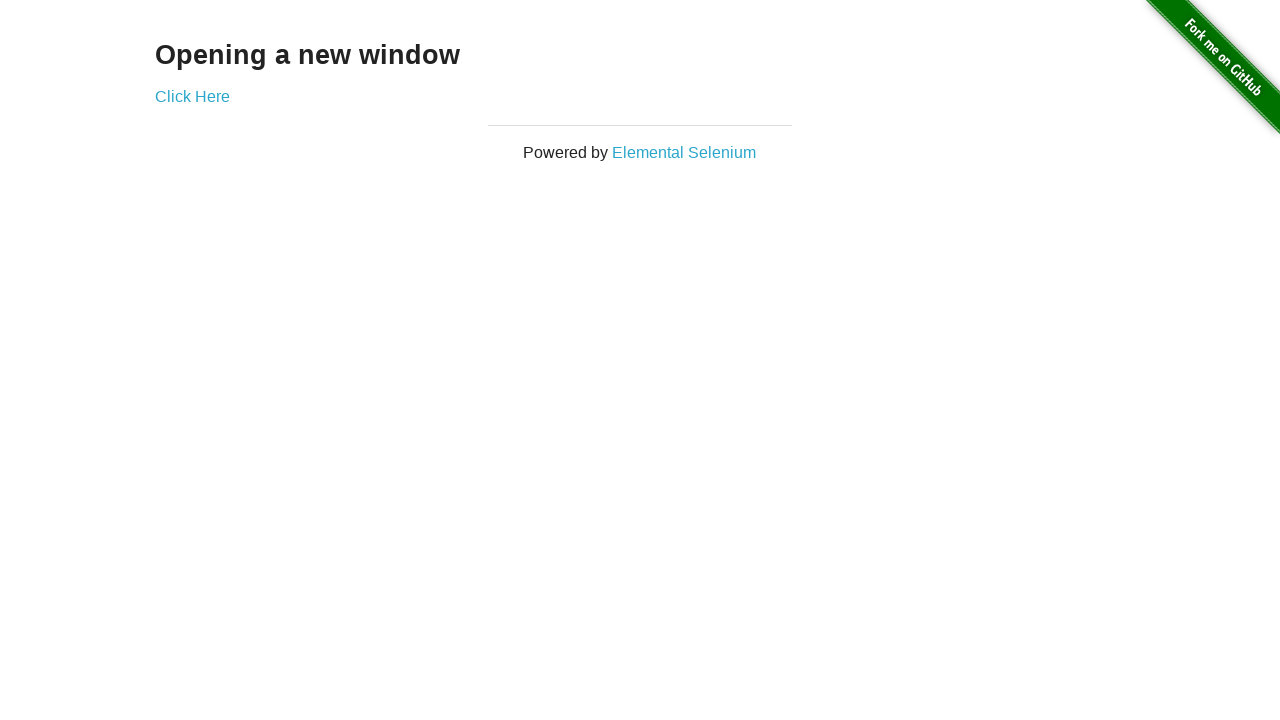

Clicked link to open new tab at (192, 96) on #content > div > a
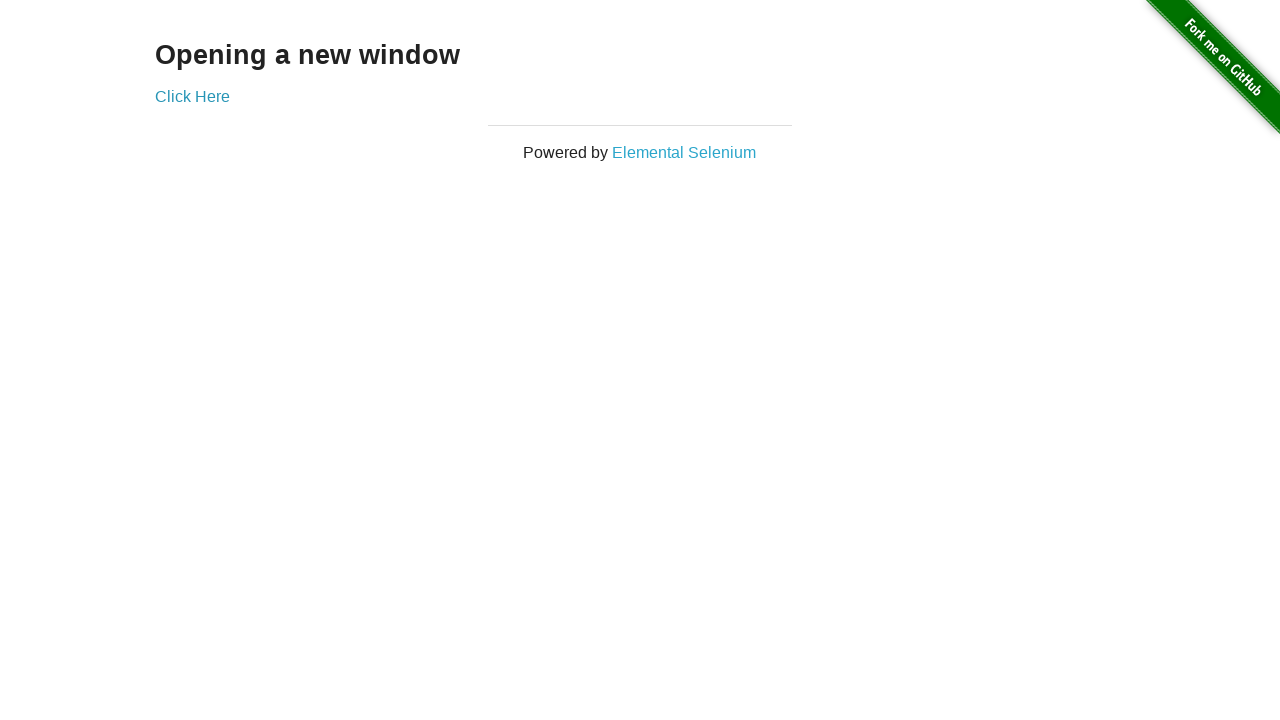

Waited for new tab to open
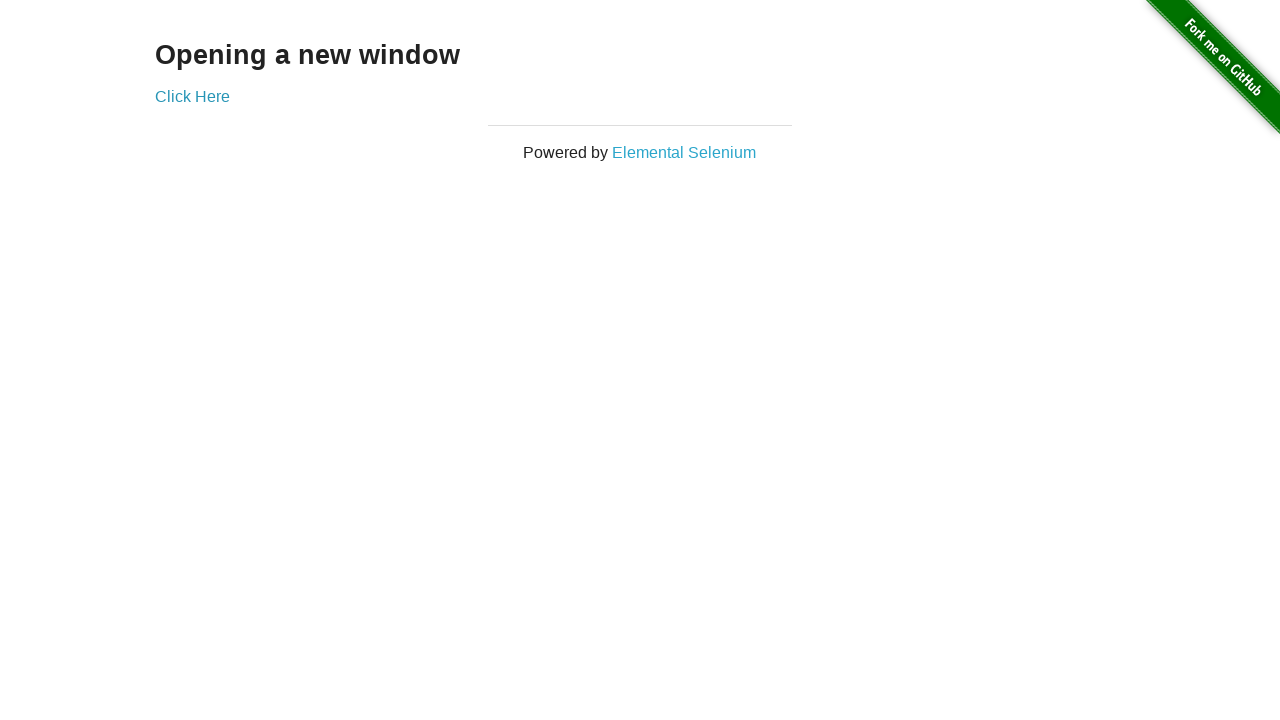

Retrieved all pages from context
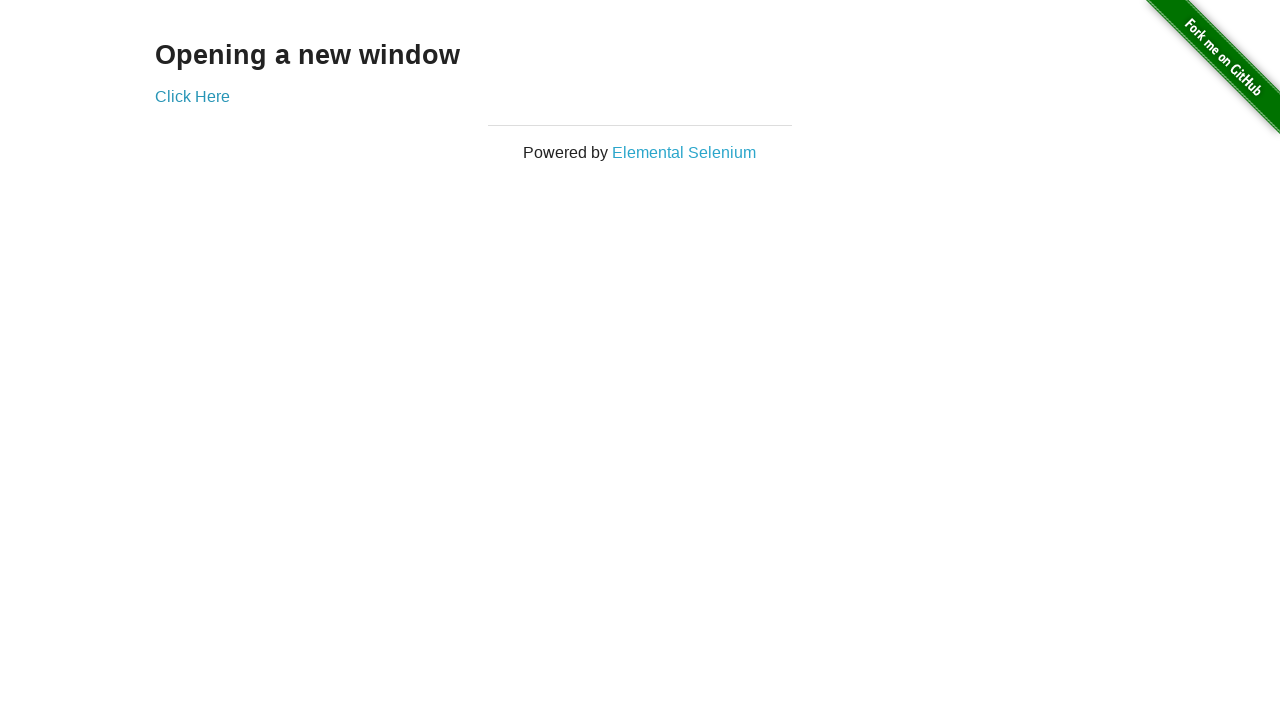

Assigned first tab reference
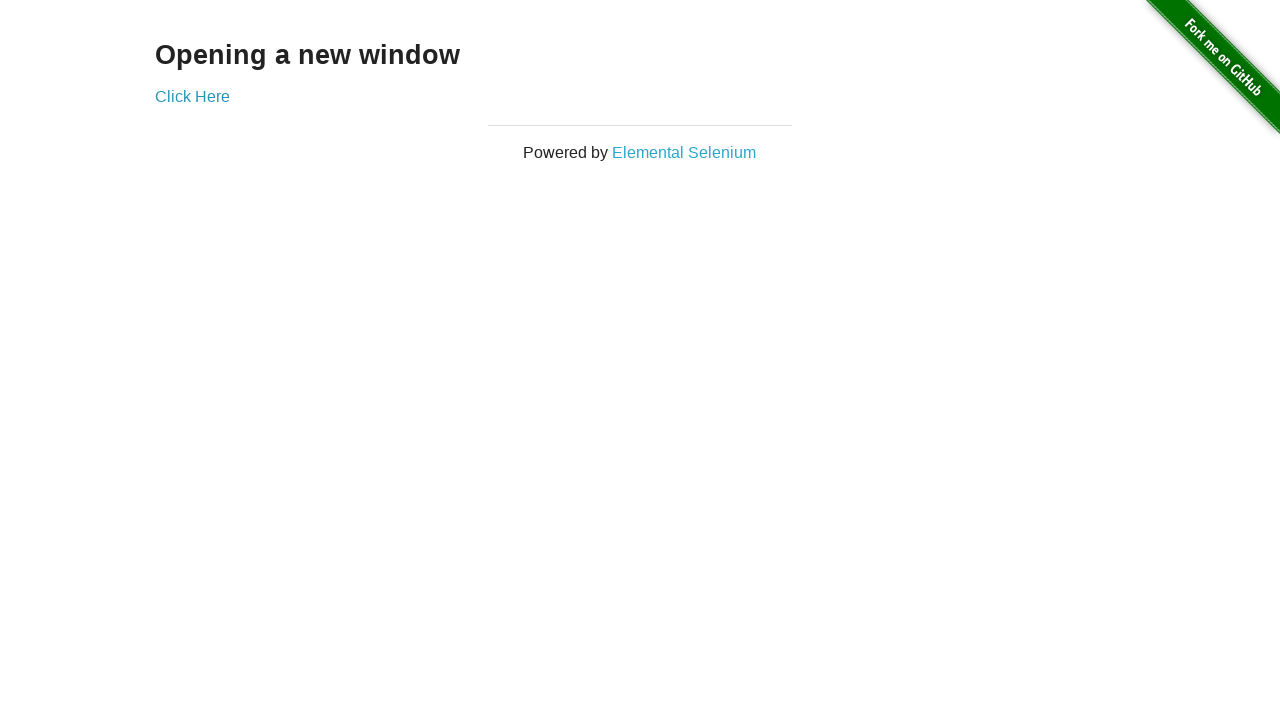

Assigned second tab reference
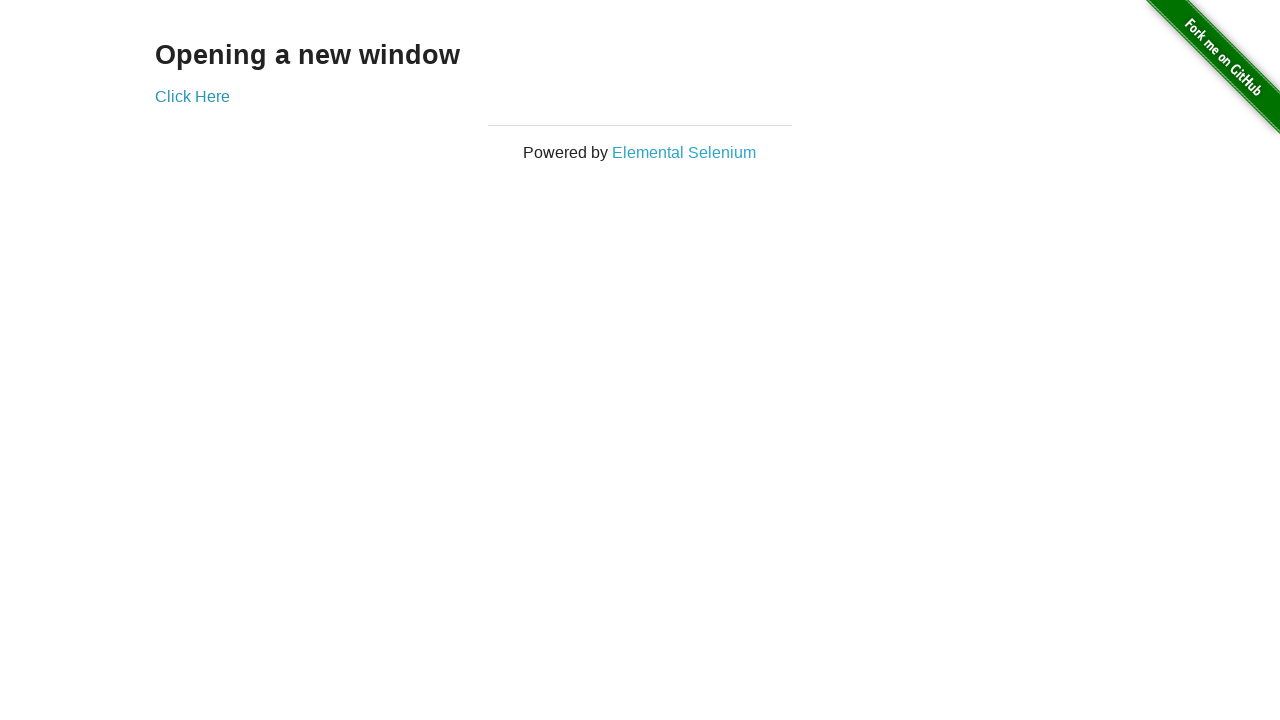

Brought first tab to front (iteration 1/15)
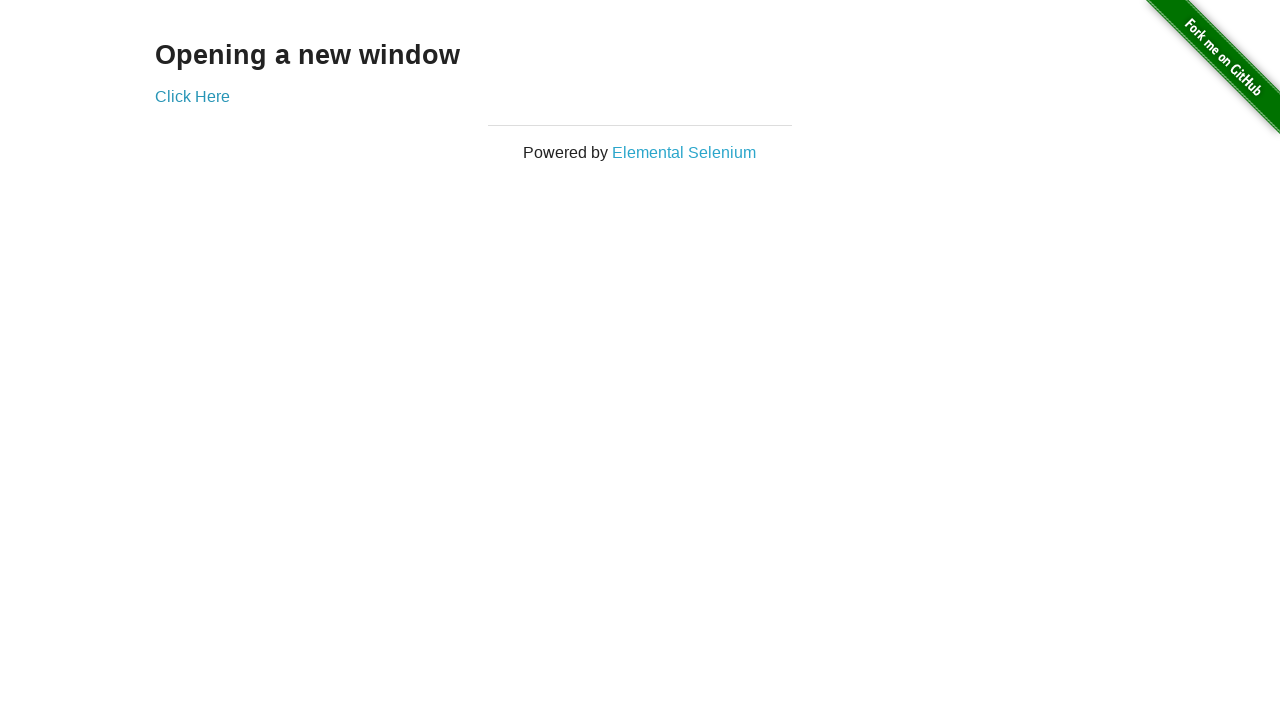

Brought second tab to front (iteration 1/15)
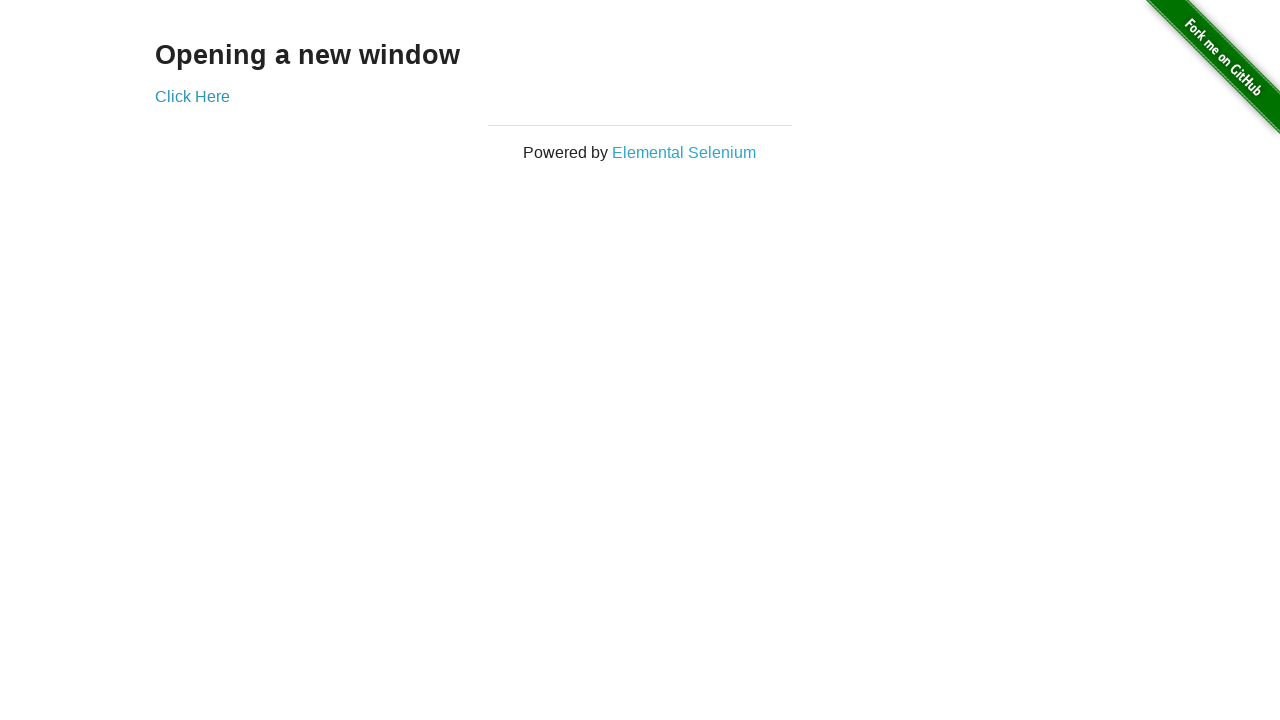

Brought first tab to front (iteration 2/15)
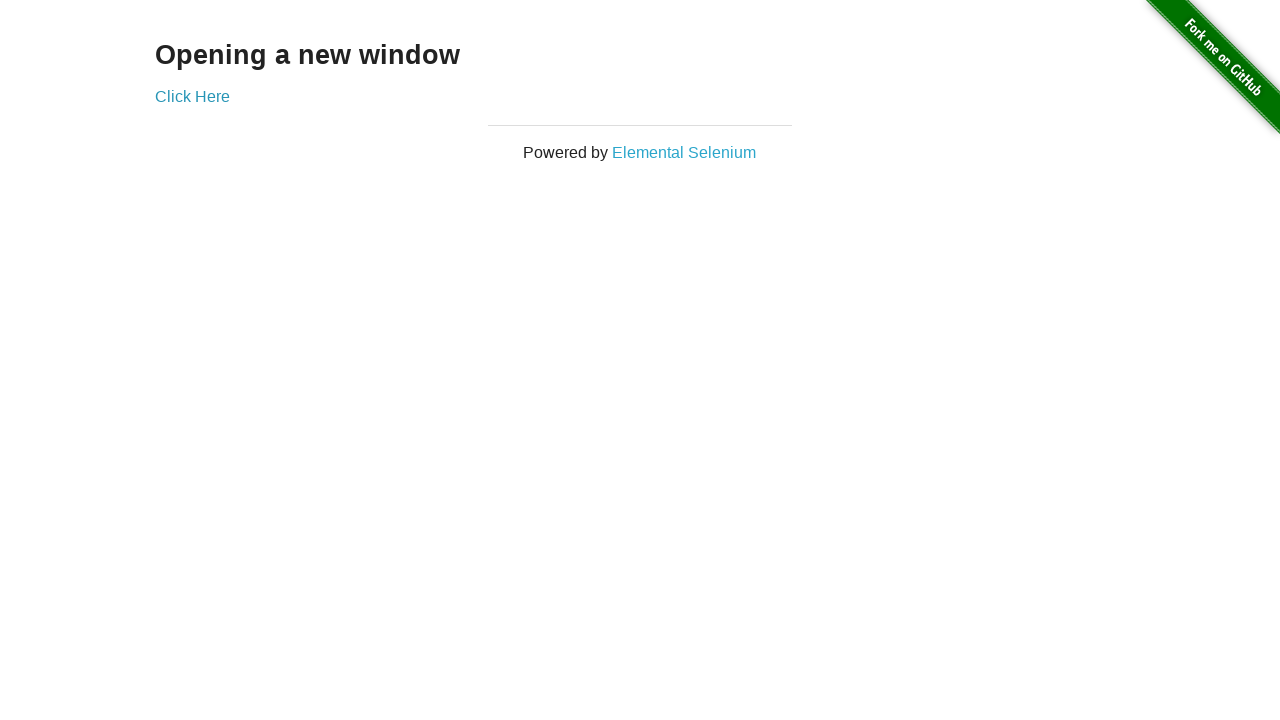

Brought second tab to front (iteration 2/15)
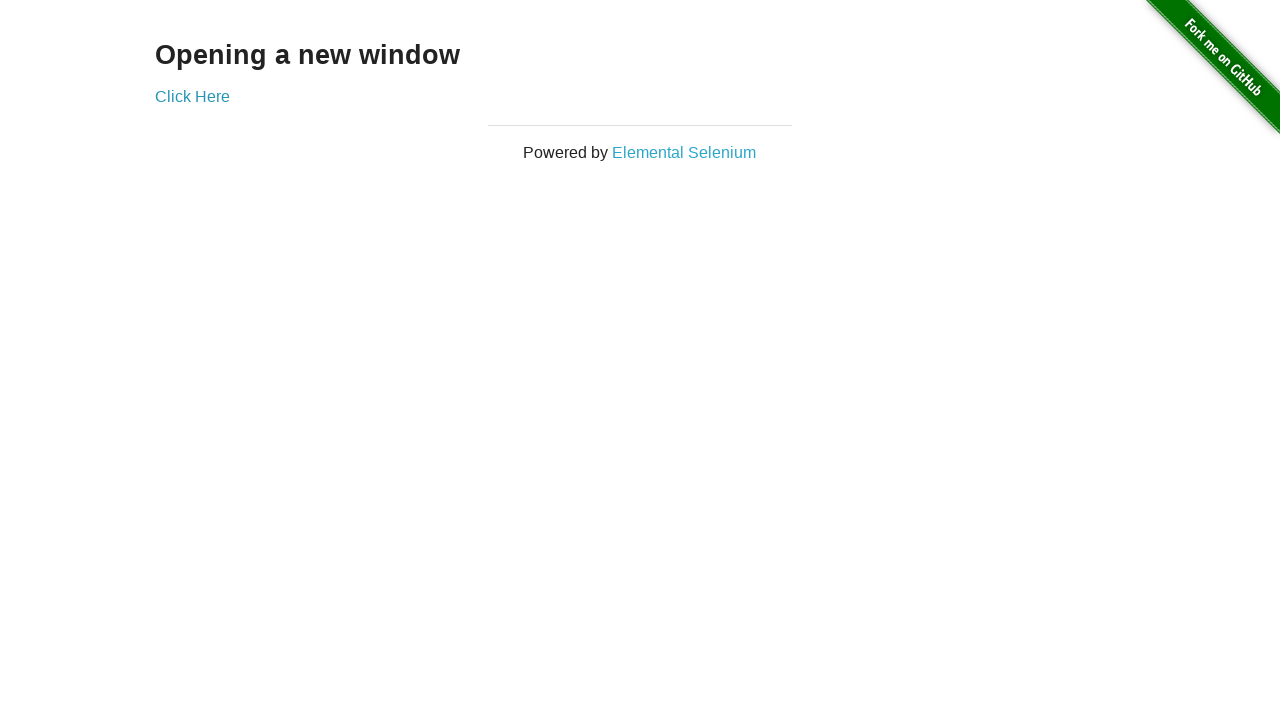

Brought first tab to front (iteration 3/15)
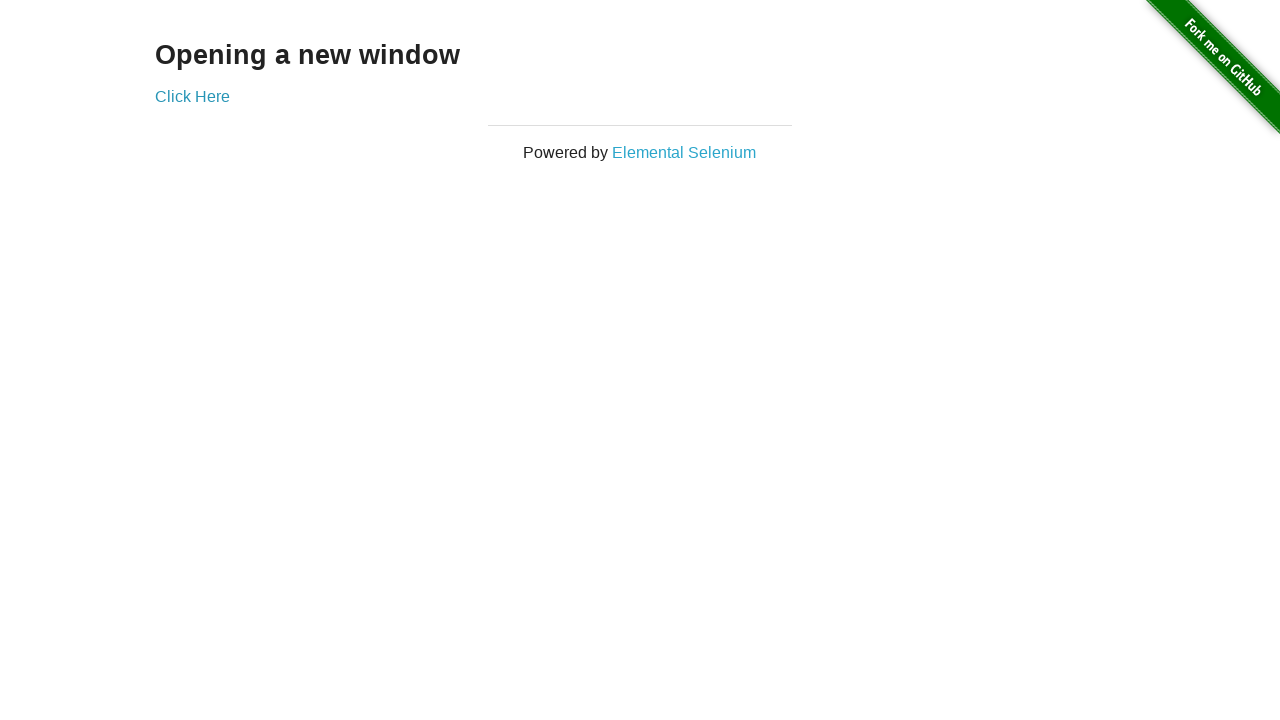

Brought second tab to front (iteration 3/15)
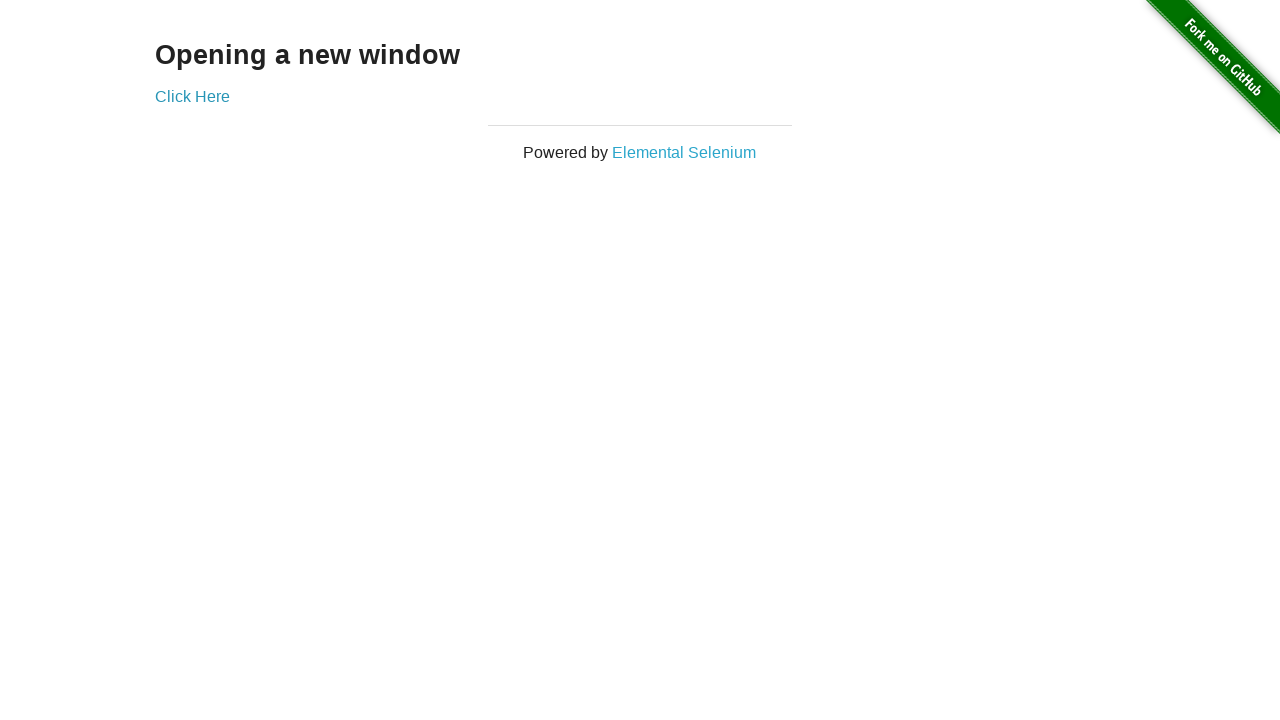

Brought first tab to front (iteration 4/15)
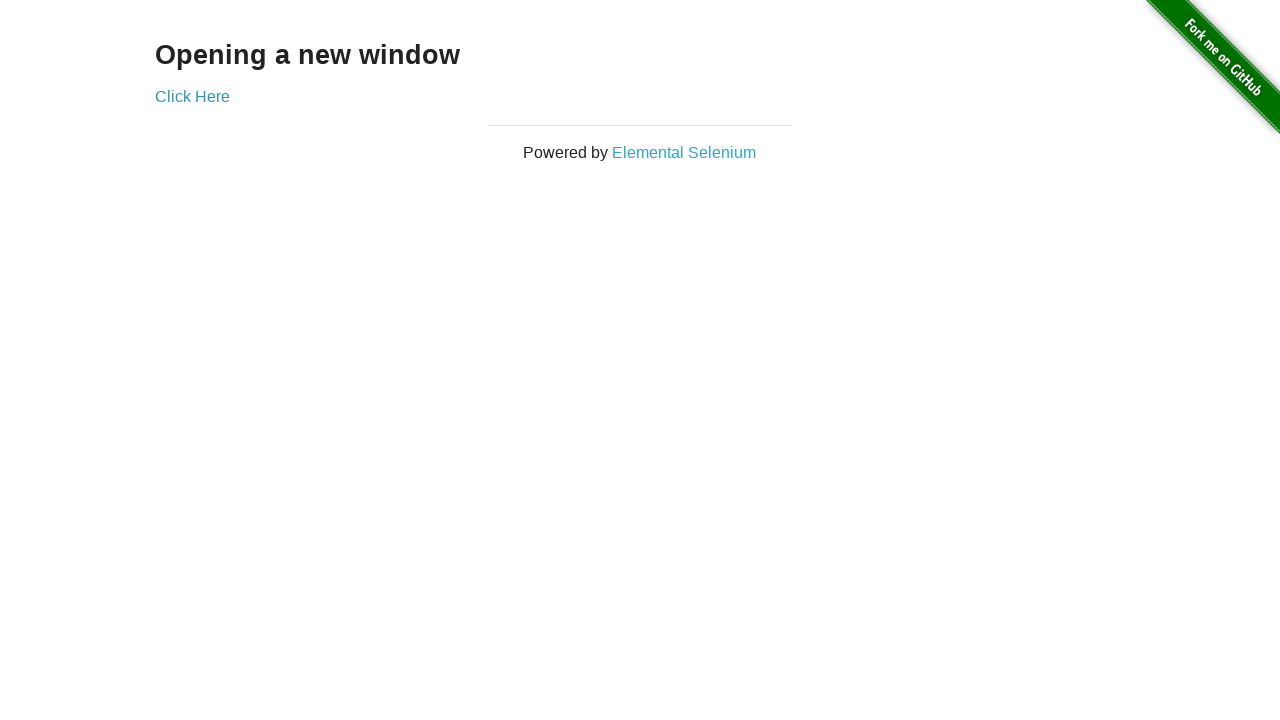

Brought second tab to front (iteration 4/15)
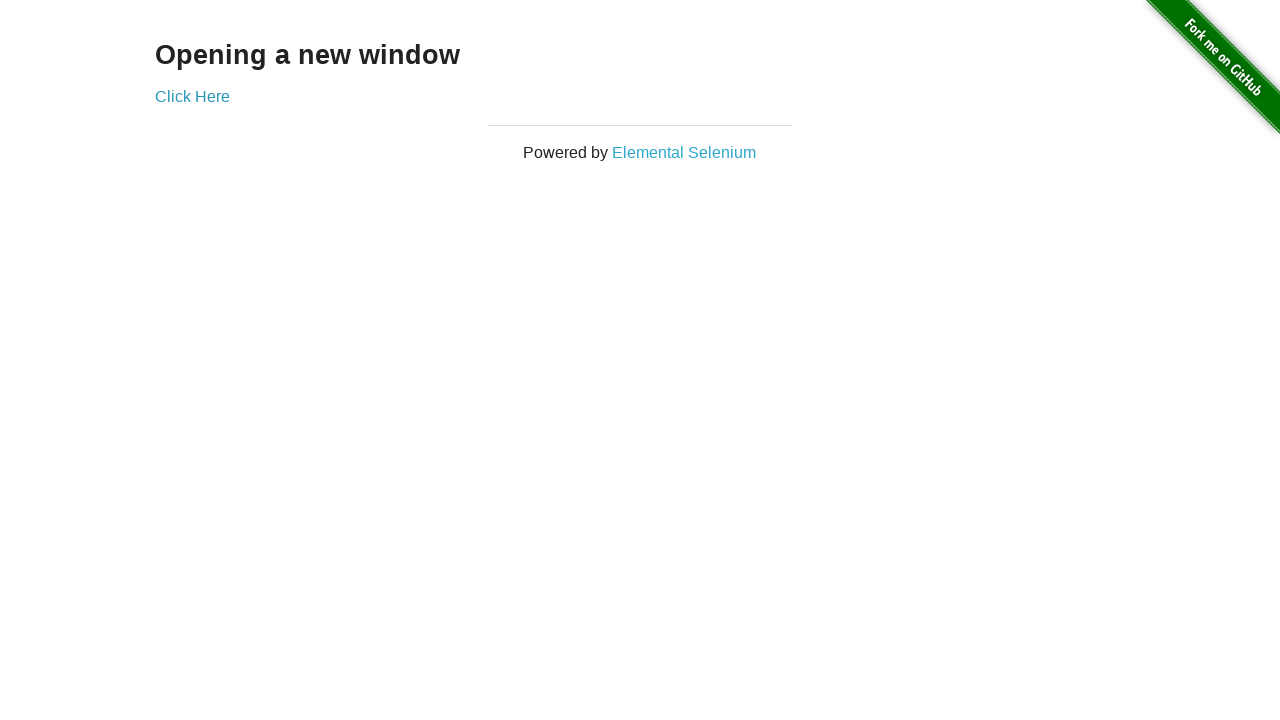

Brought first tab to front (iteration 5/15)
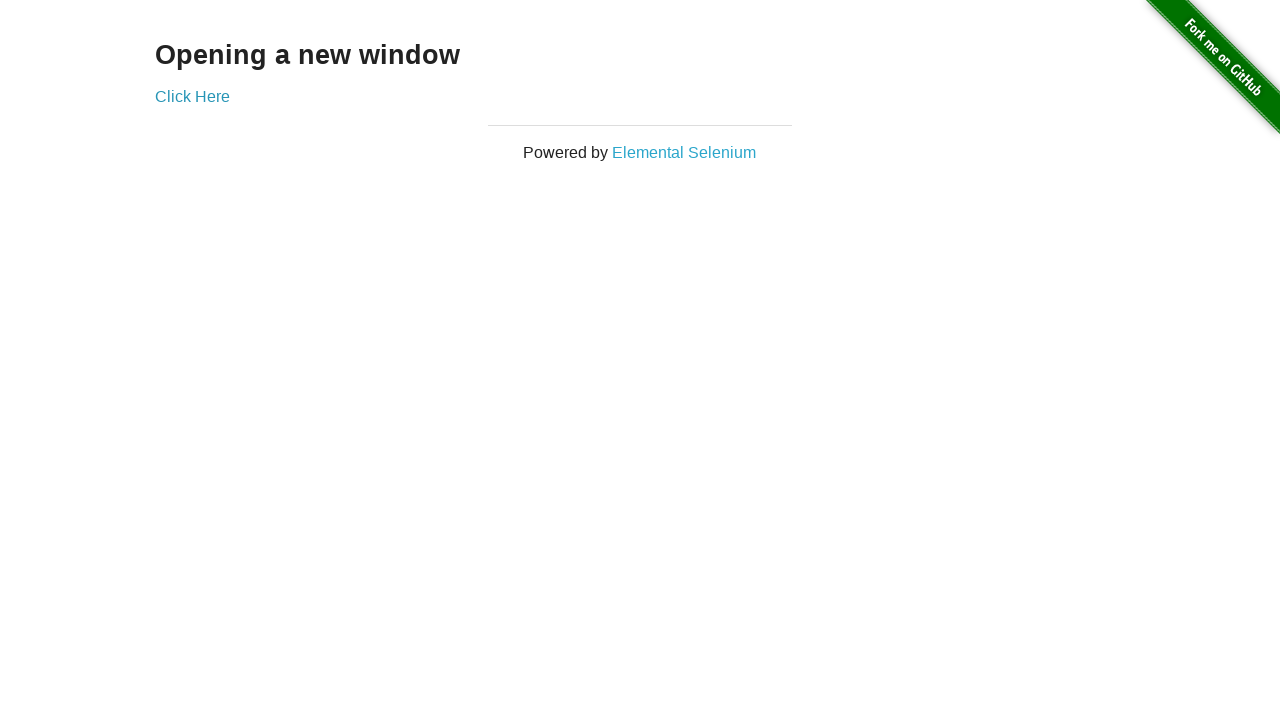

Brought second tab to front (iteration 5/15)
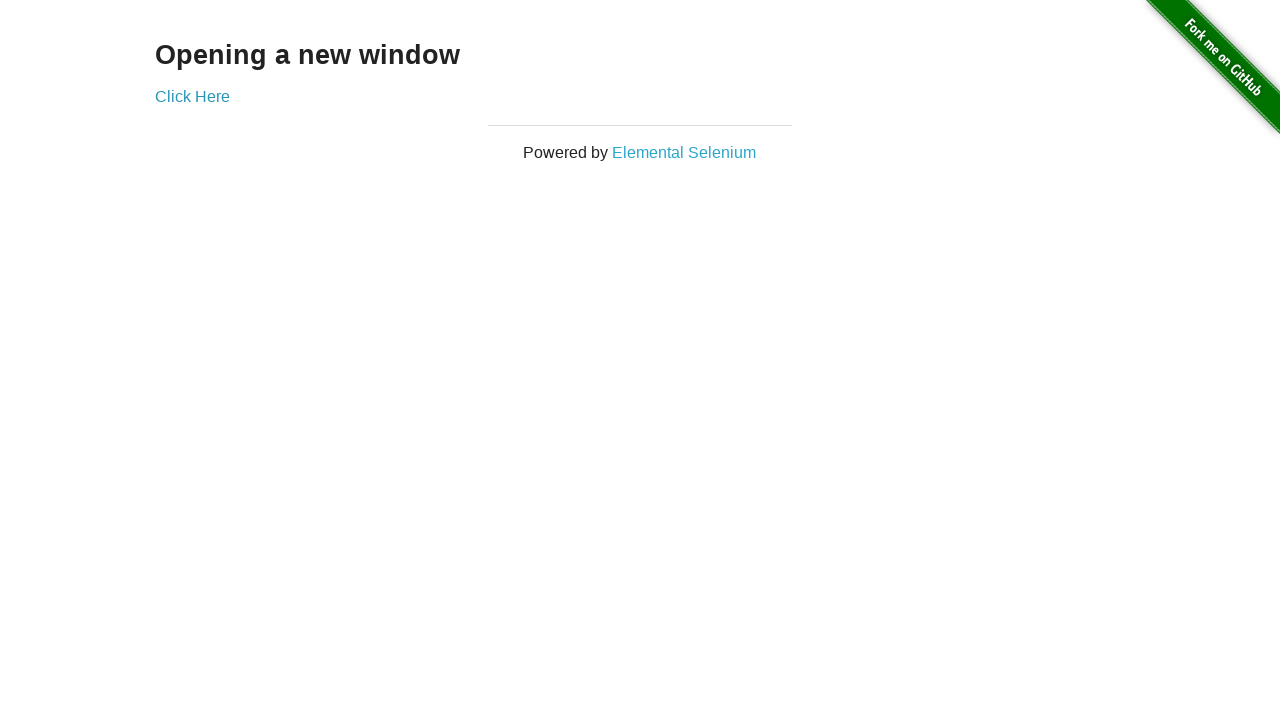

Brought first tab to front (iteration 6/15)
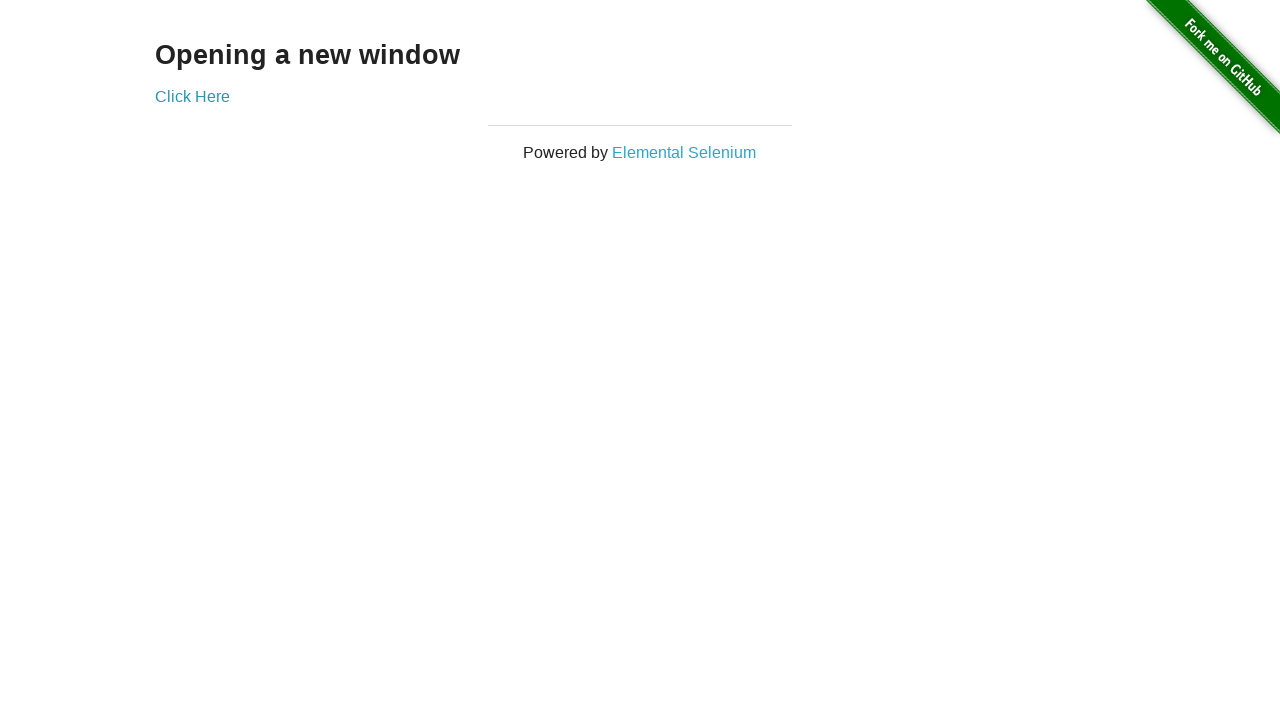

Brought second tab to front (iteration 6/15)
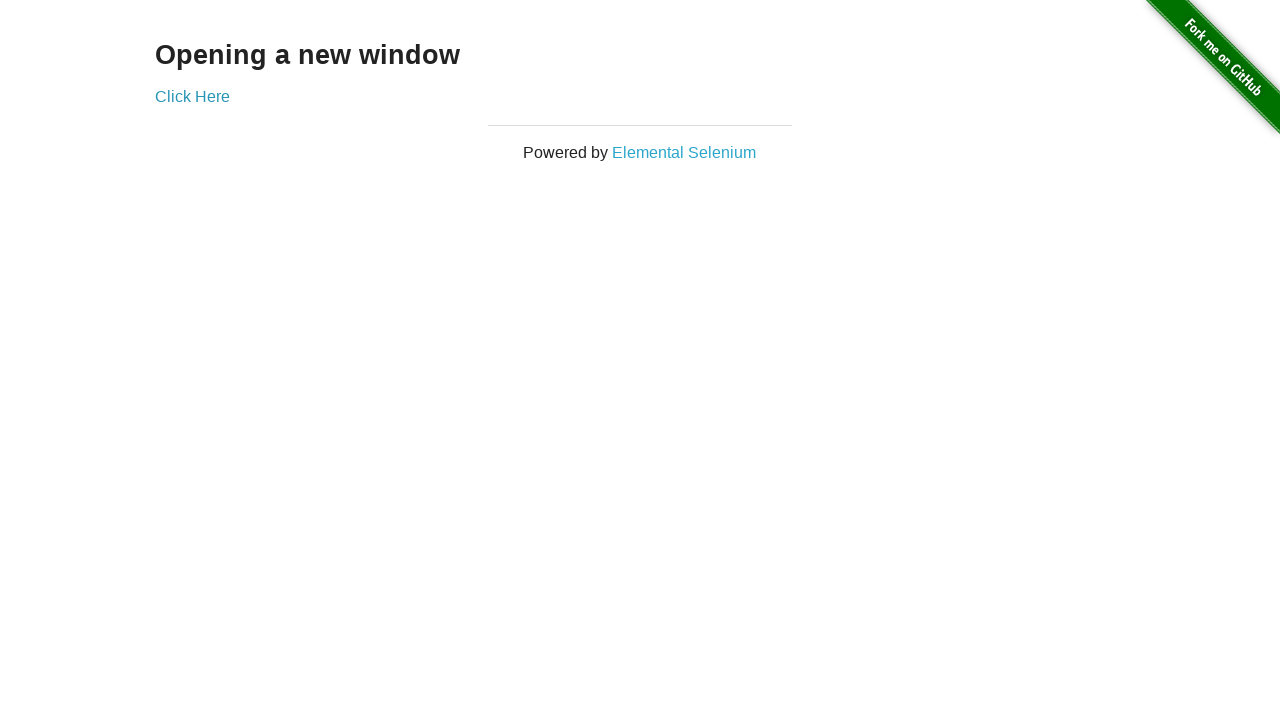

Brought first tab to front (iteration 7/15)
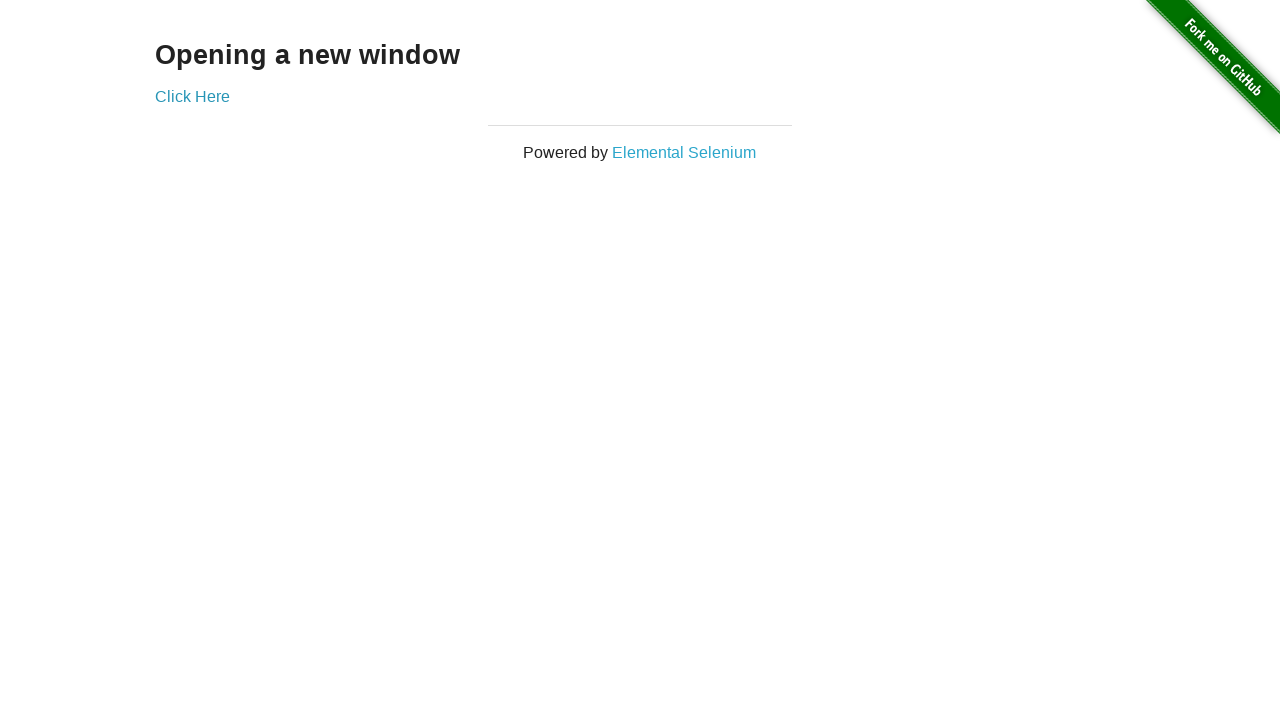

Brought second tab to front (iteration 7/15)
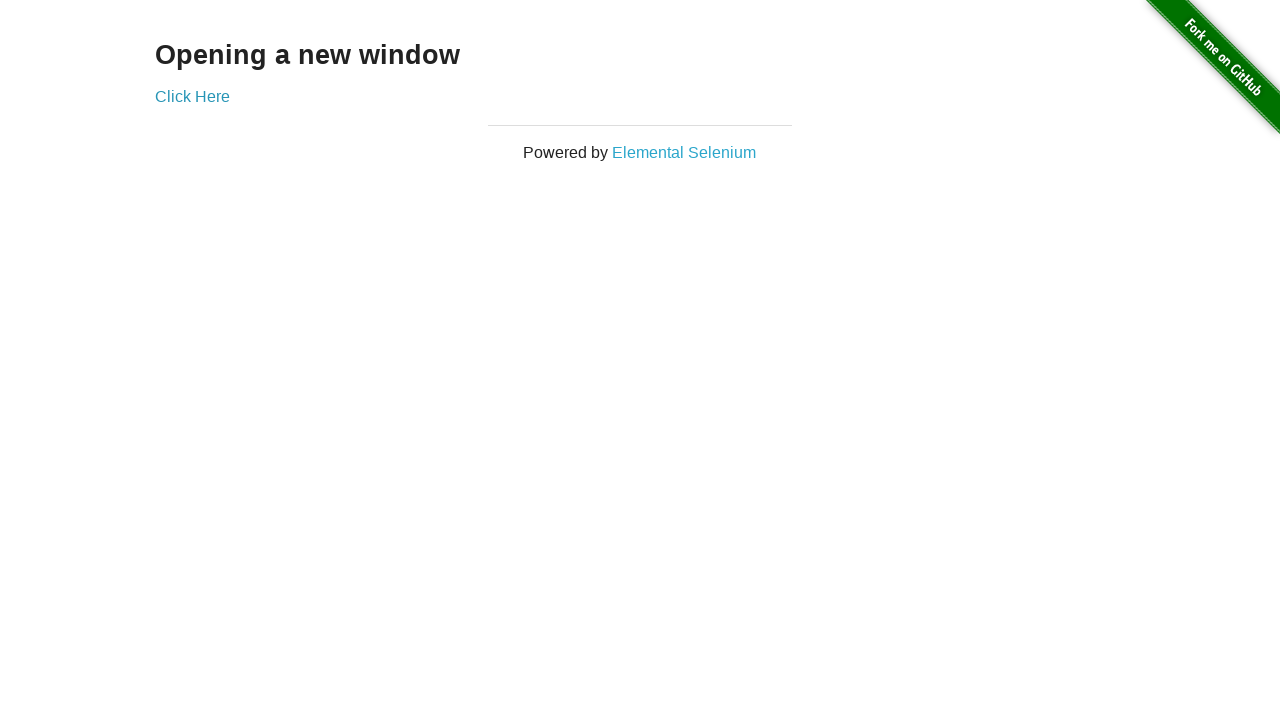

Brought first tab to front (iteration 8/15)
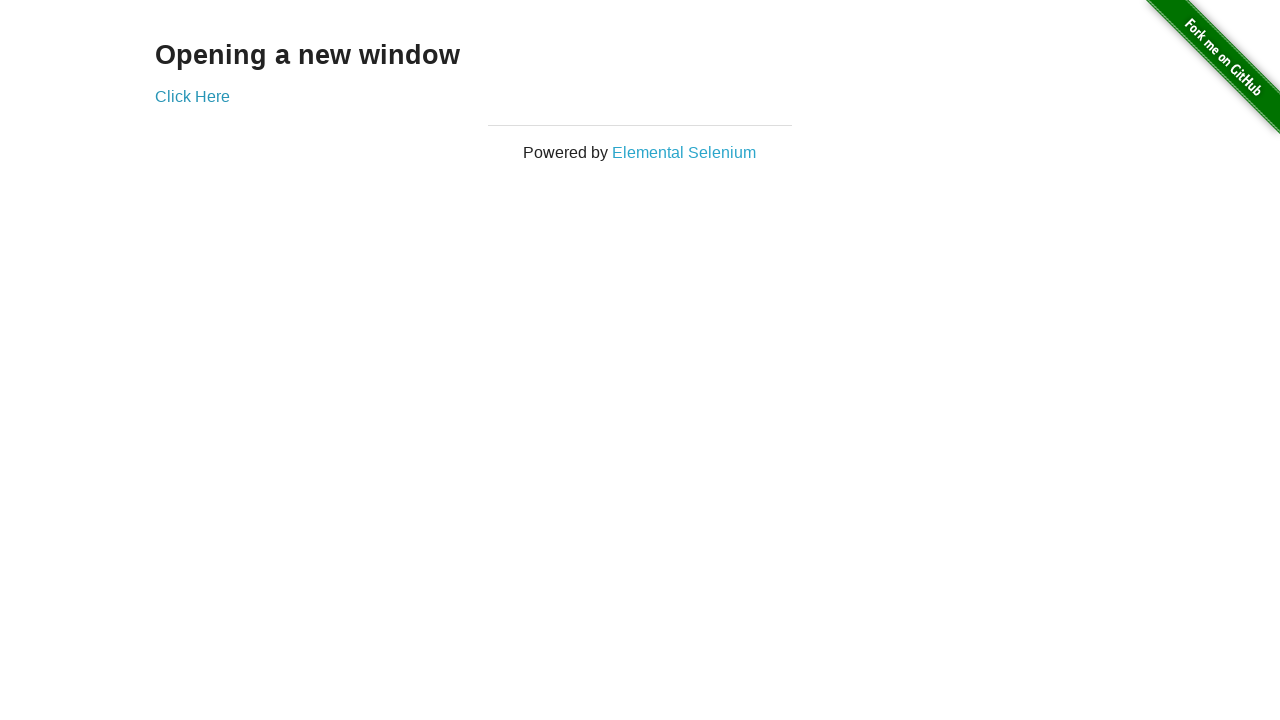

Brought second tab to front (iteration 8/15)
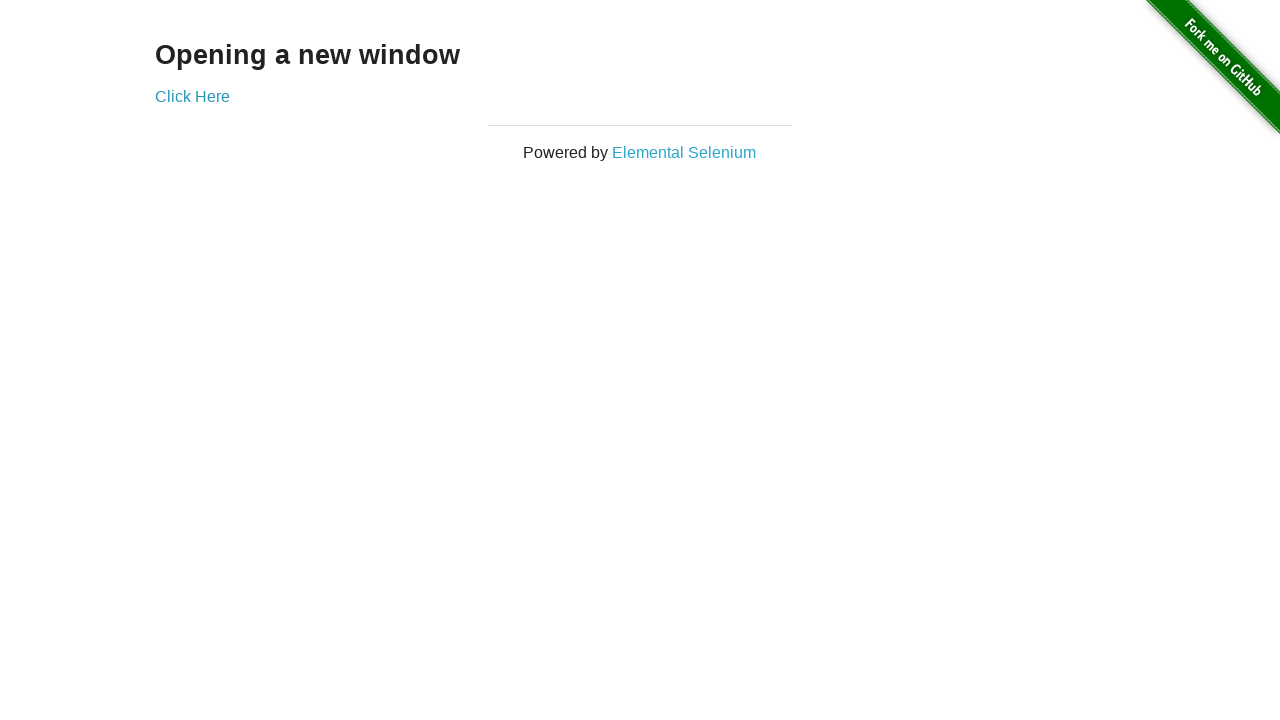

Brought first tab to front (iteration 9/15)
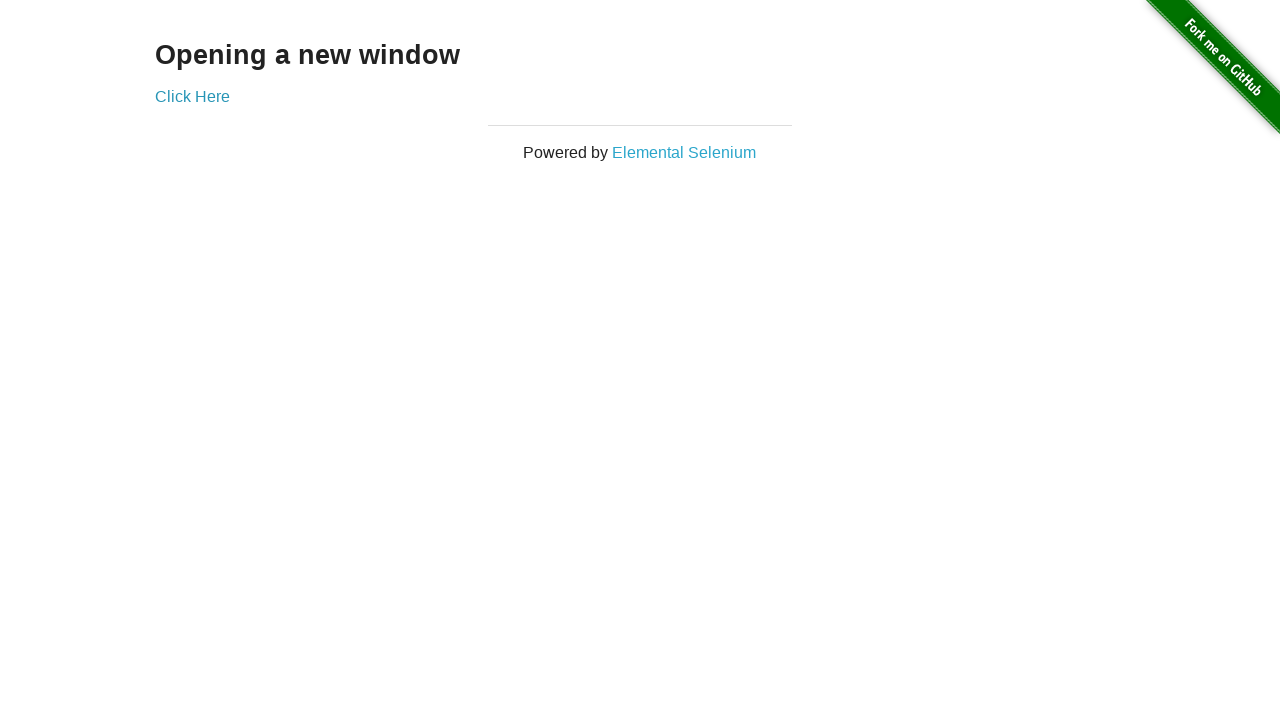

Brought second tab to front (iteration 9/15)
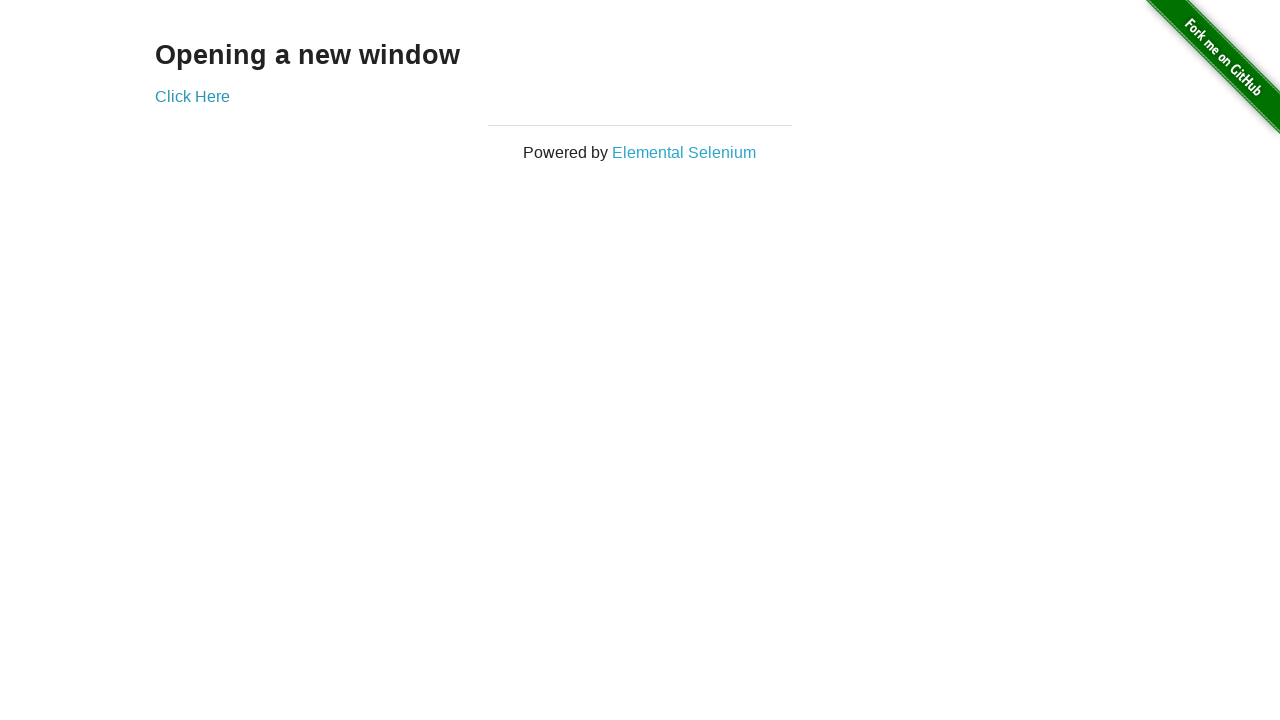

Brought first tab to front (iteration 10/15)
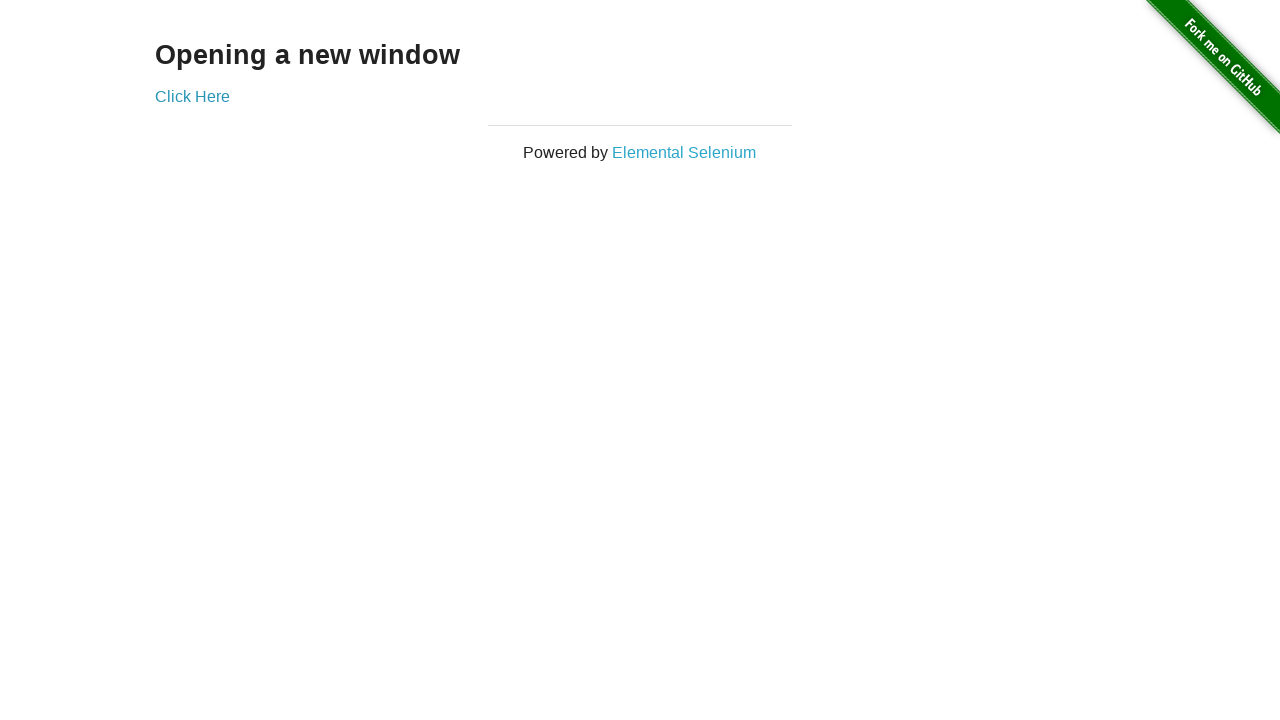

Brought second tab to front (iteration 10/15)
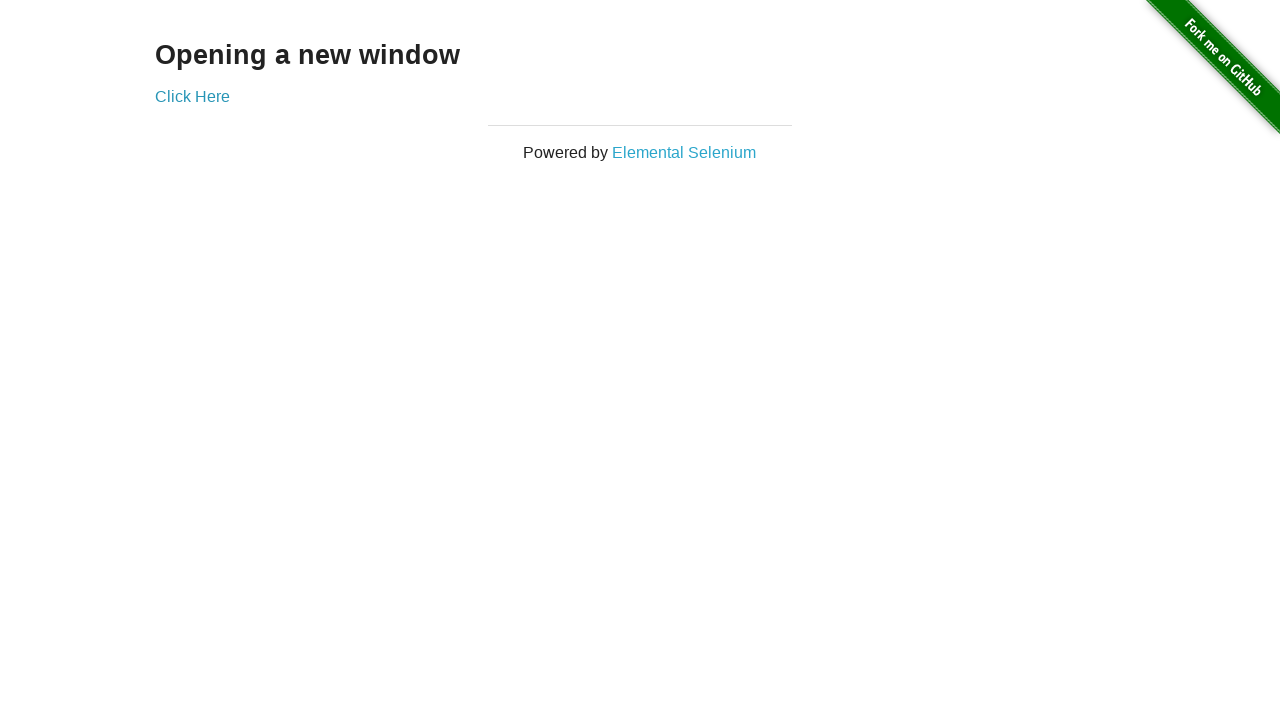

Brought first tab to front (iteration 11/15)
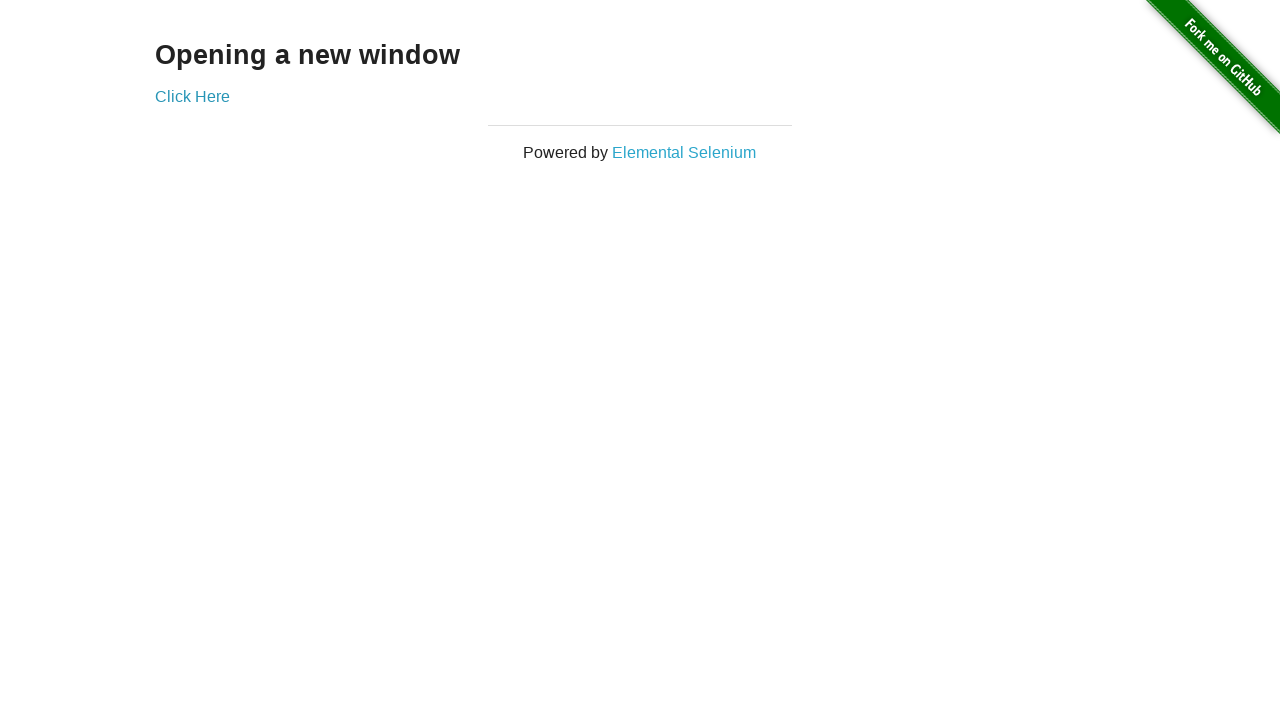

Brought second tab to front (iteration 11/15)
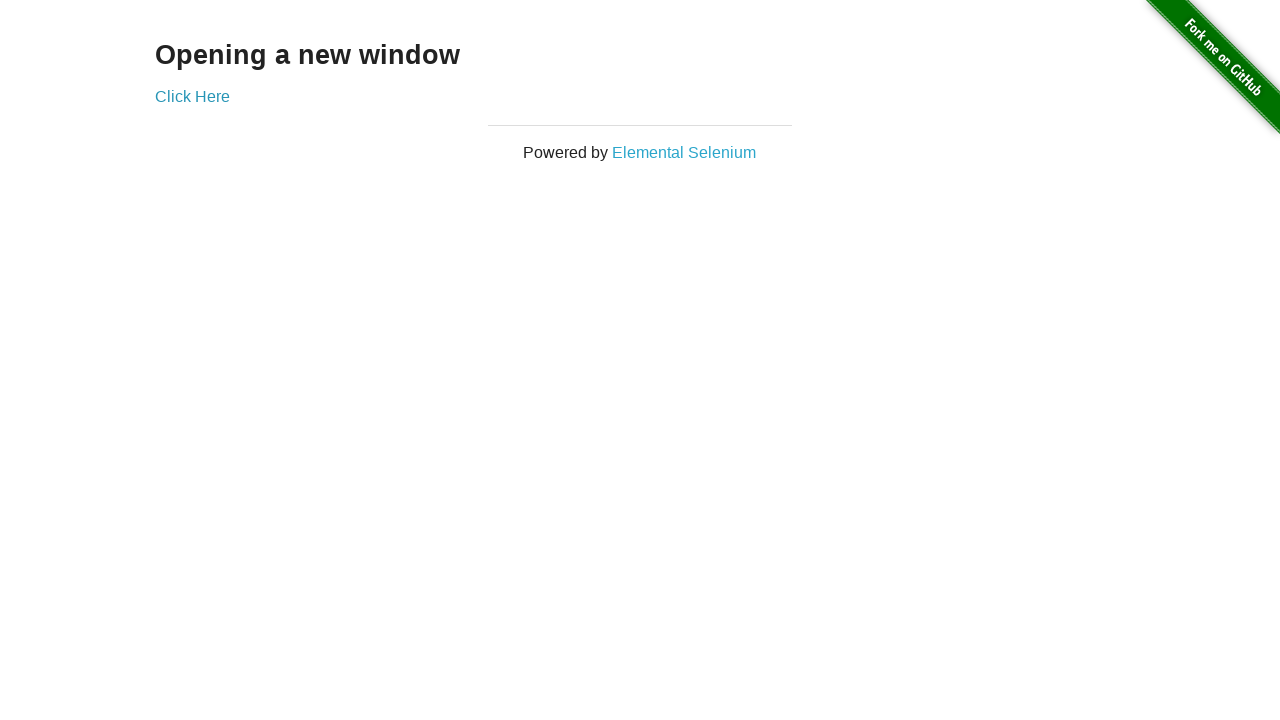

Brought first tab to front (iteration 12/15)
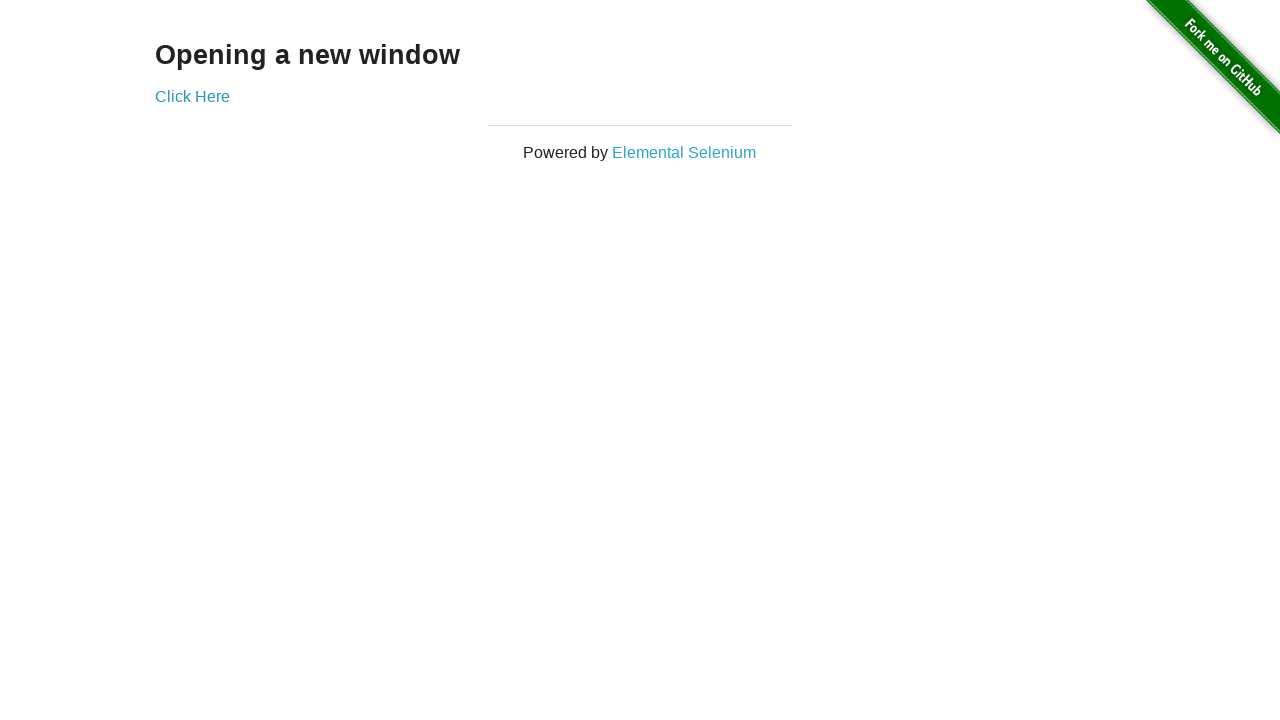

Brought second tab to front (iteration 12/15)
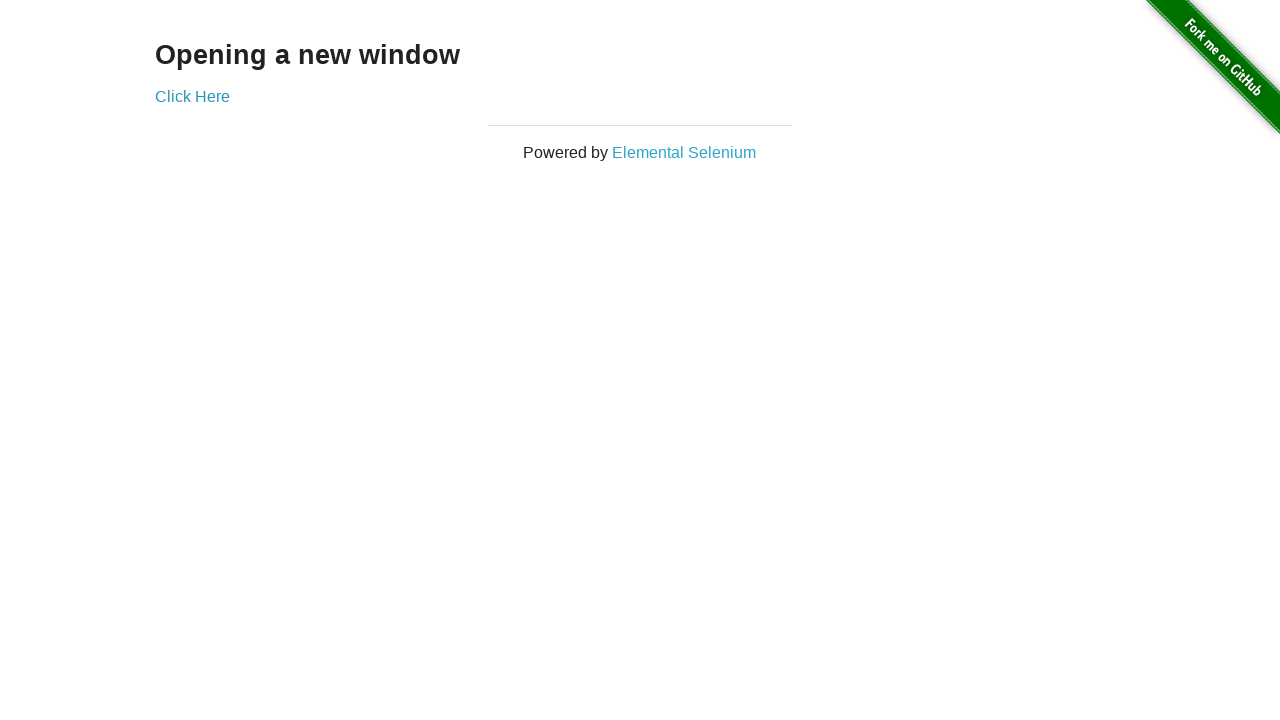

Brought first tab to front (iteration 13/15)
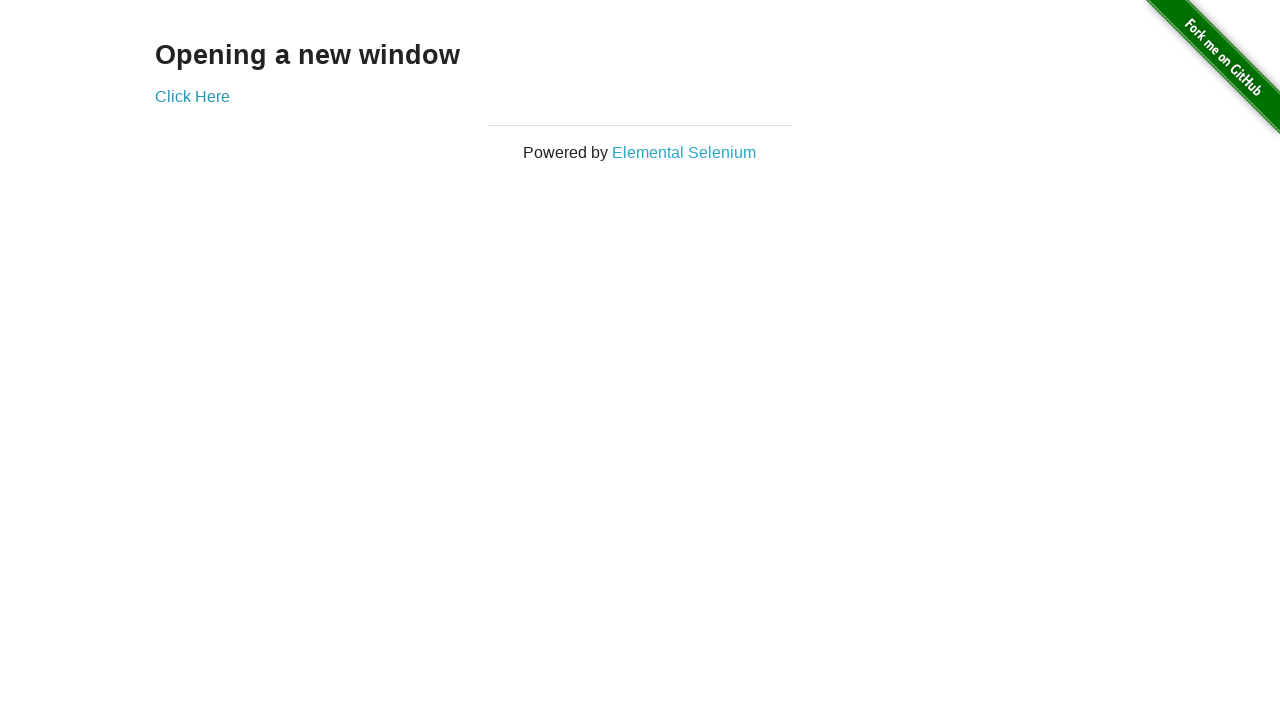

Brought second tab to front (iteration 13/15)
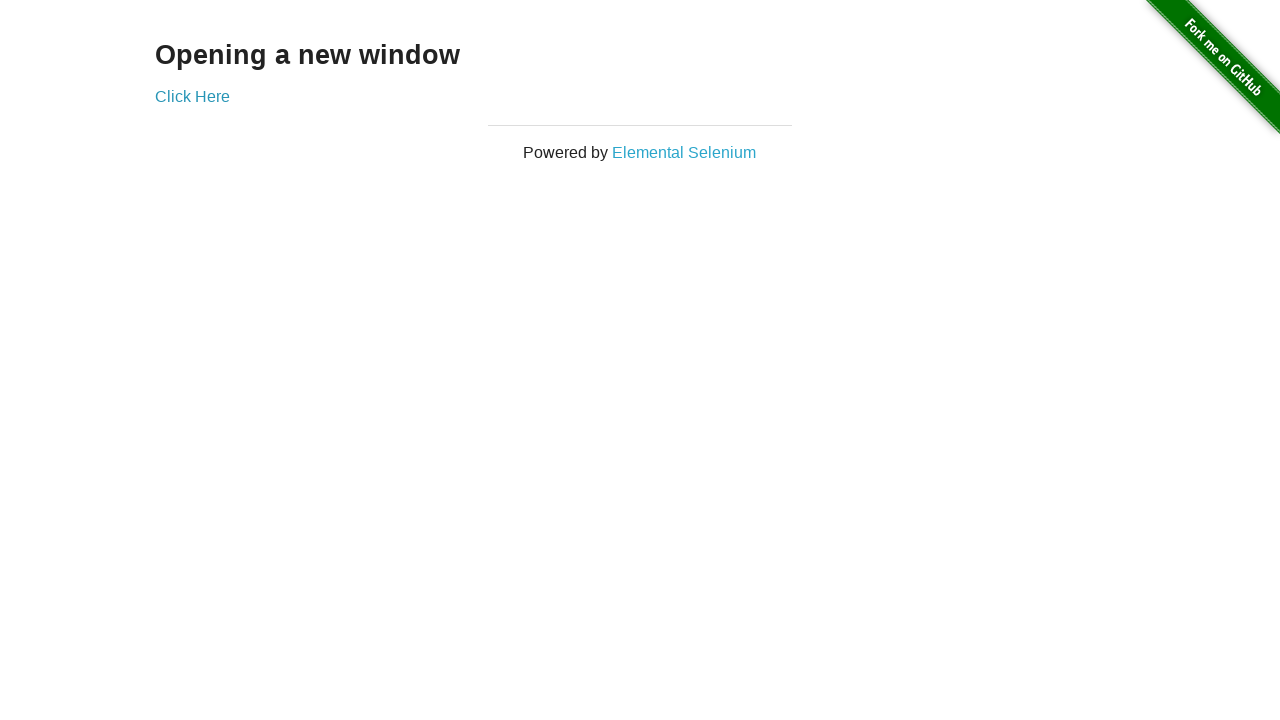

Brought first tab to front (iteration 14/15)
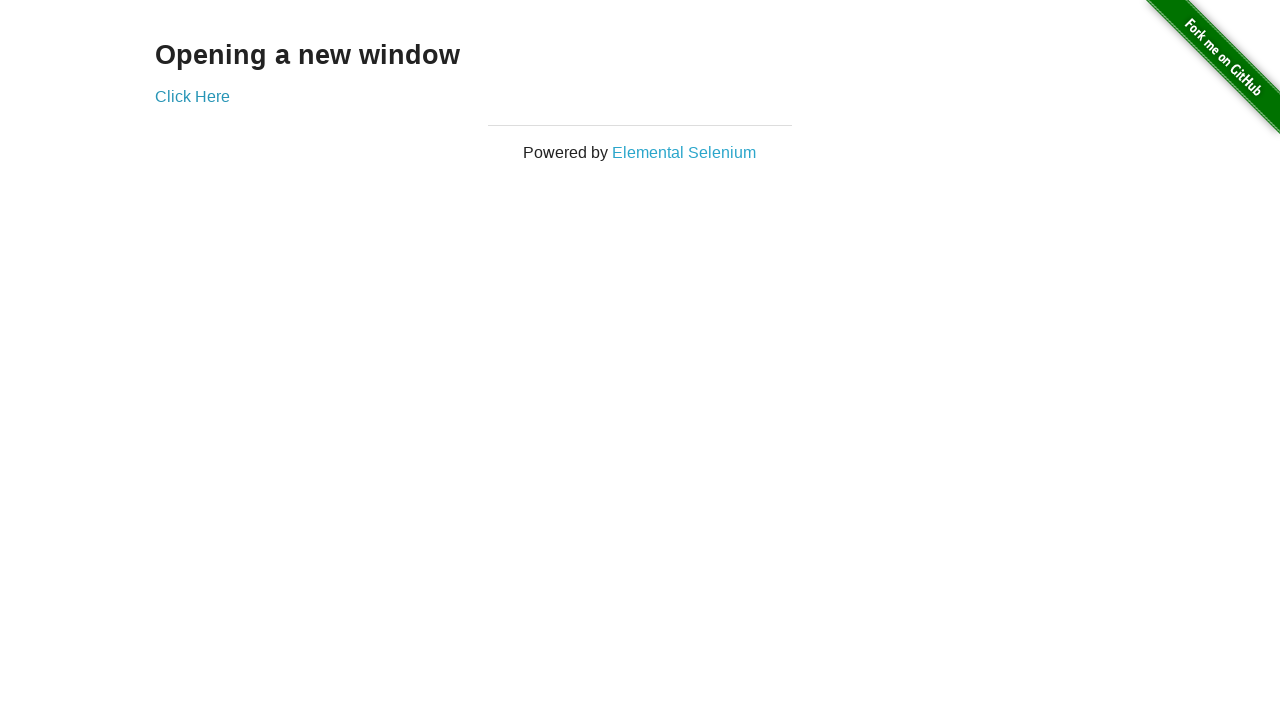

Brought second tab to front (iteration 14/15)
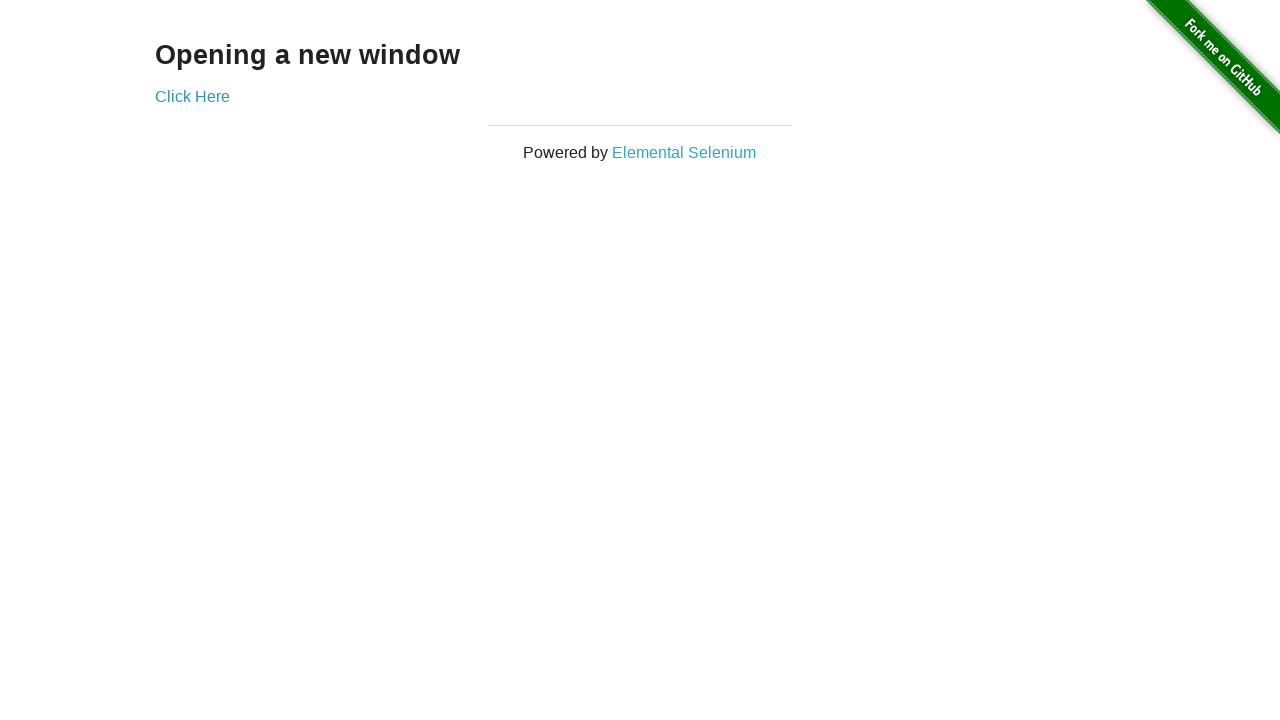

Brought first tab to front (iteration 15/15)
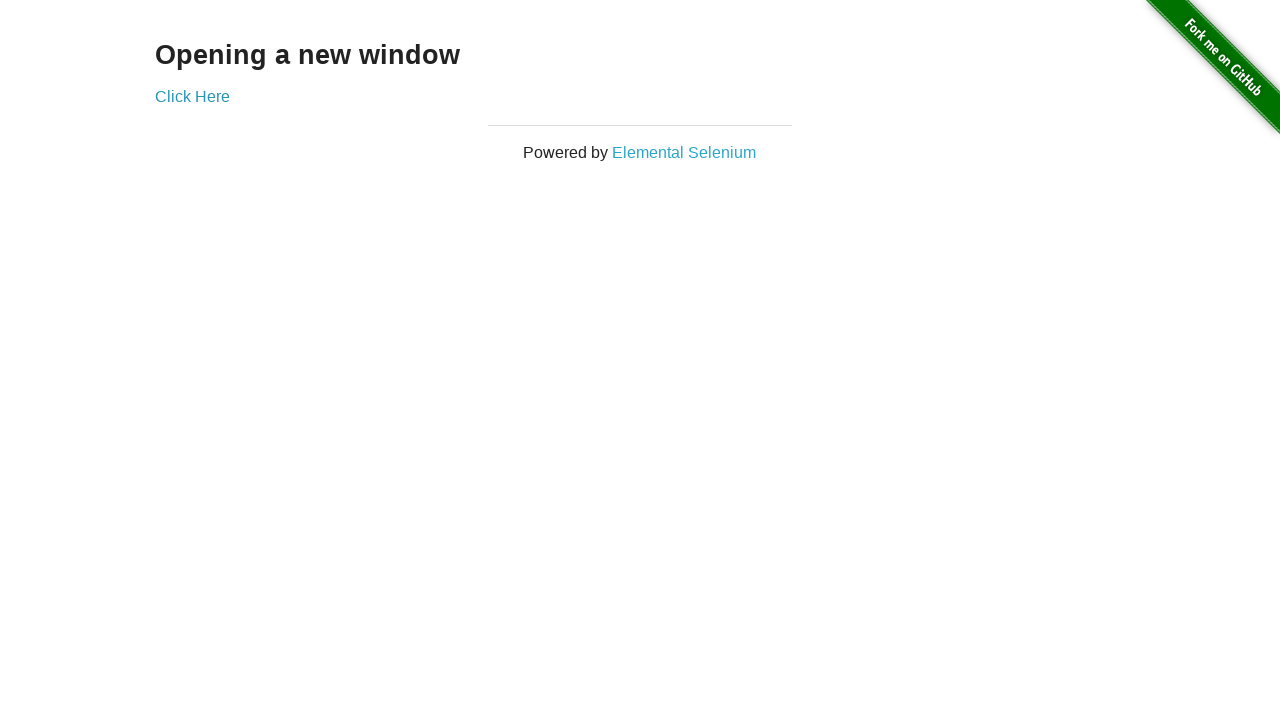

Brought second tab to front (iteration 15/15)
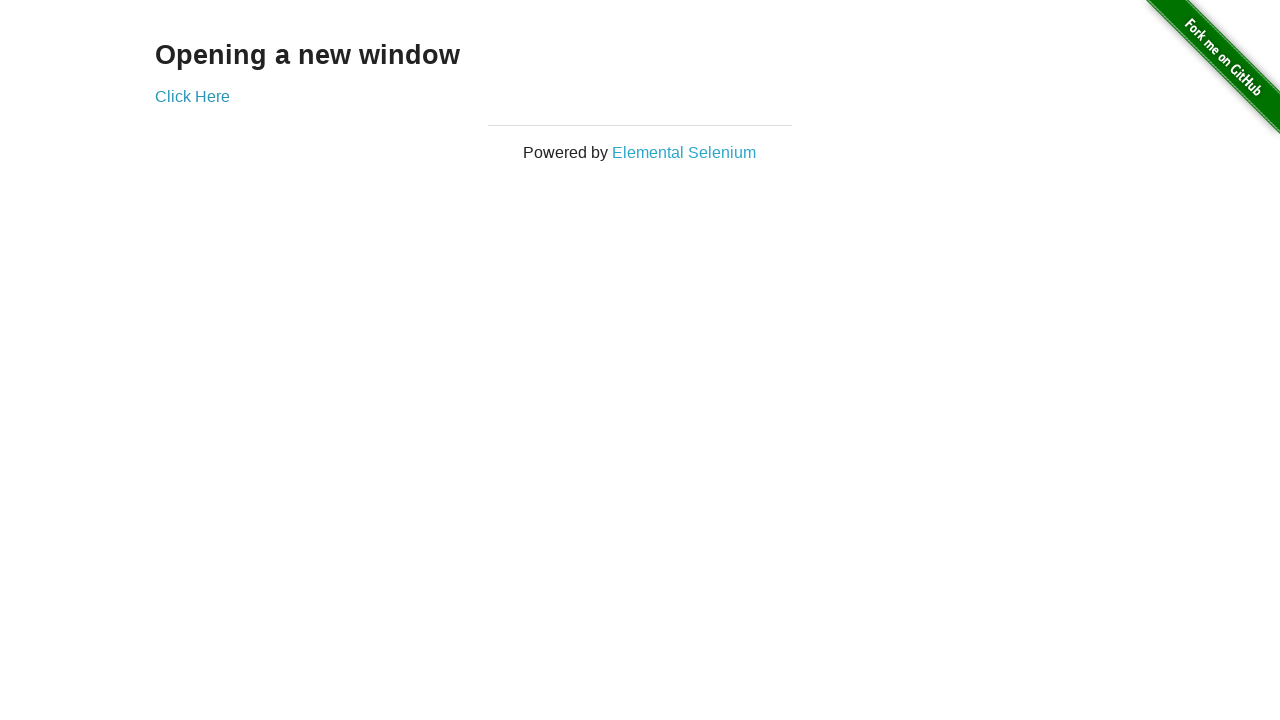

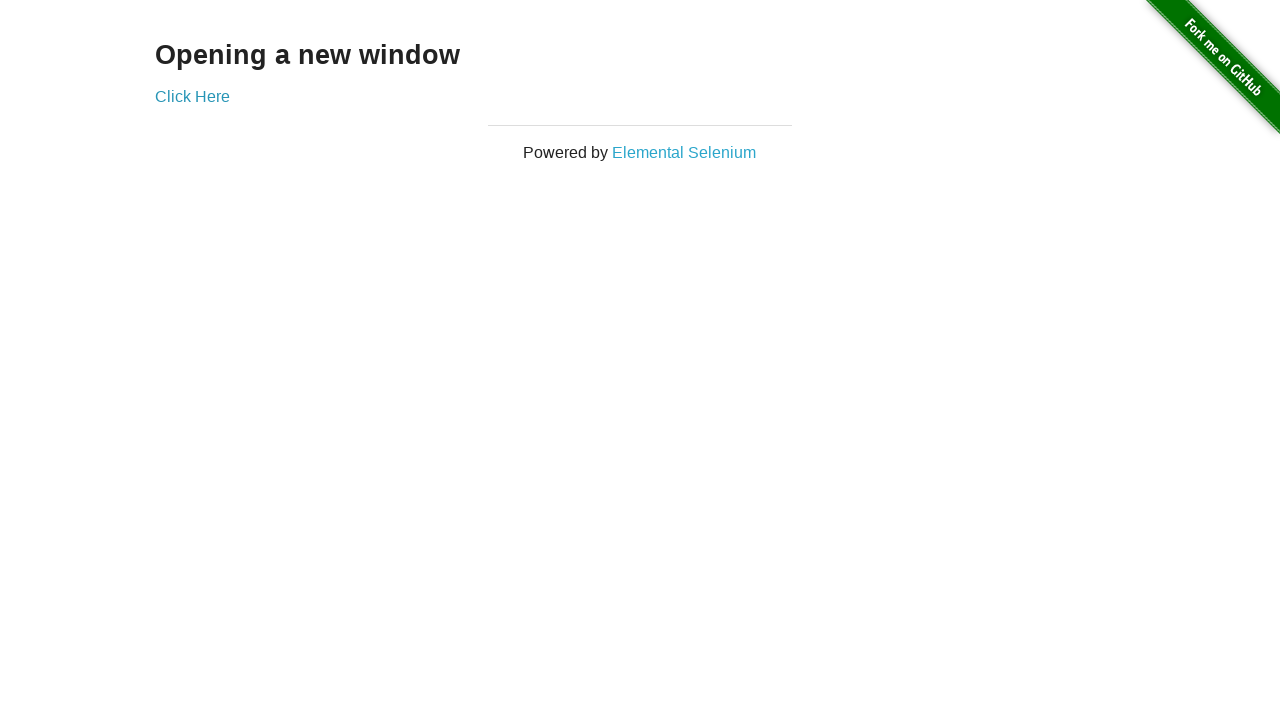